Tests Ajio's search functionality by searching for watches and verifying that search results with inventory count are displayed

Starting URL: https://www.ajio.com

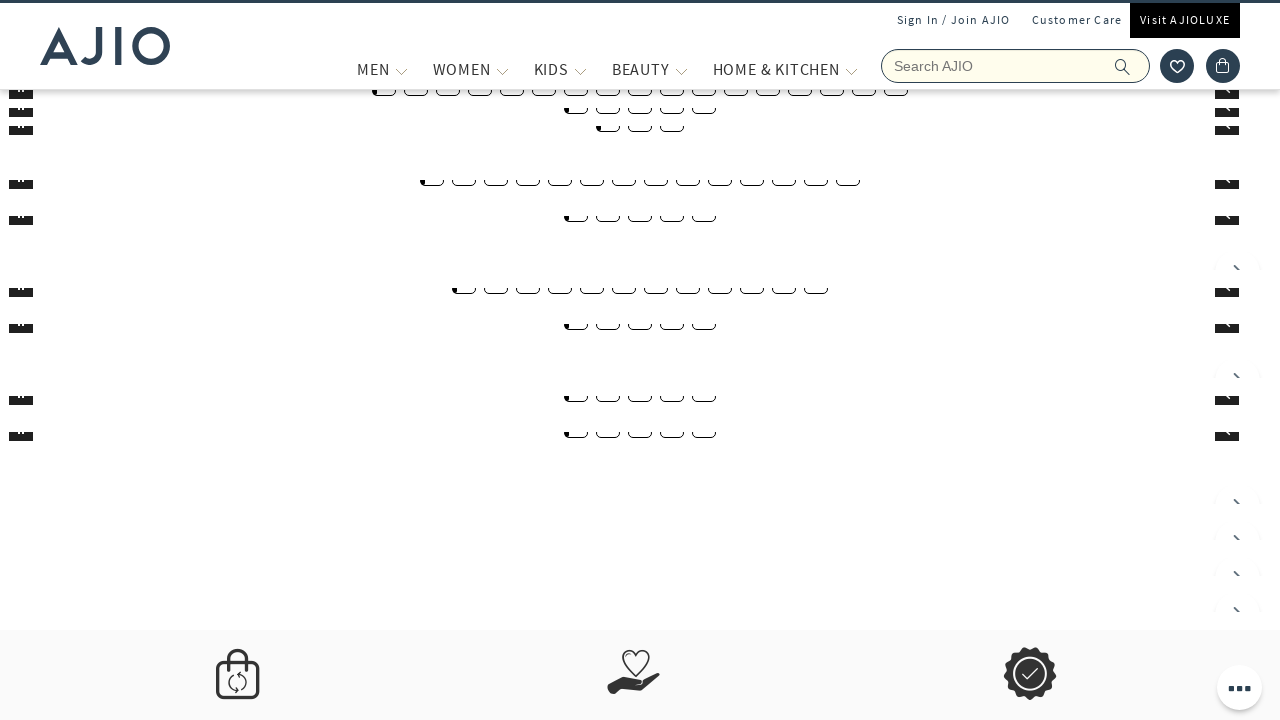

Filled search box with 'watches' on input[name='searchVal']
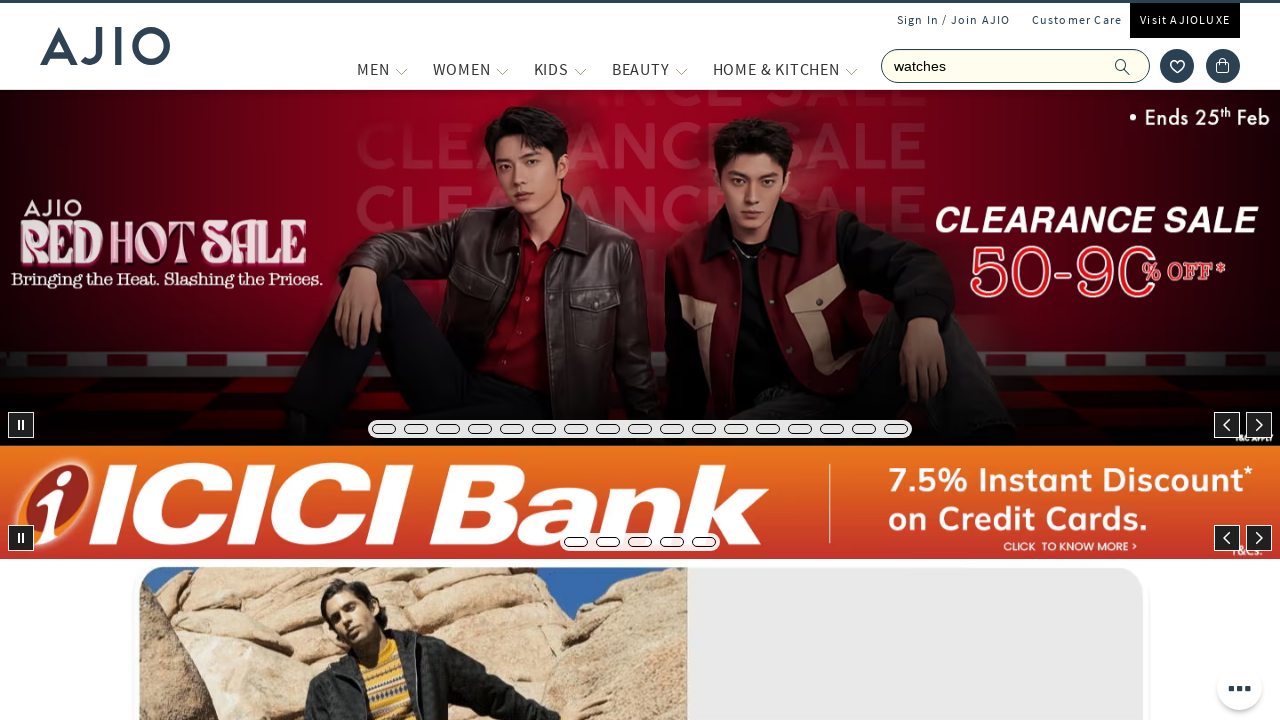

Pressed Enter to submit search on input[name='searchVal']
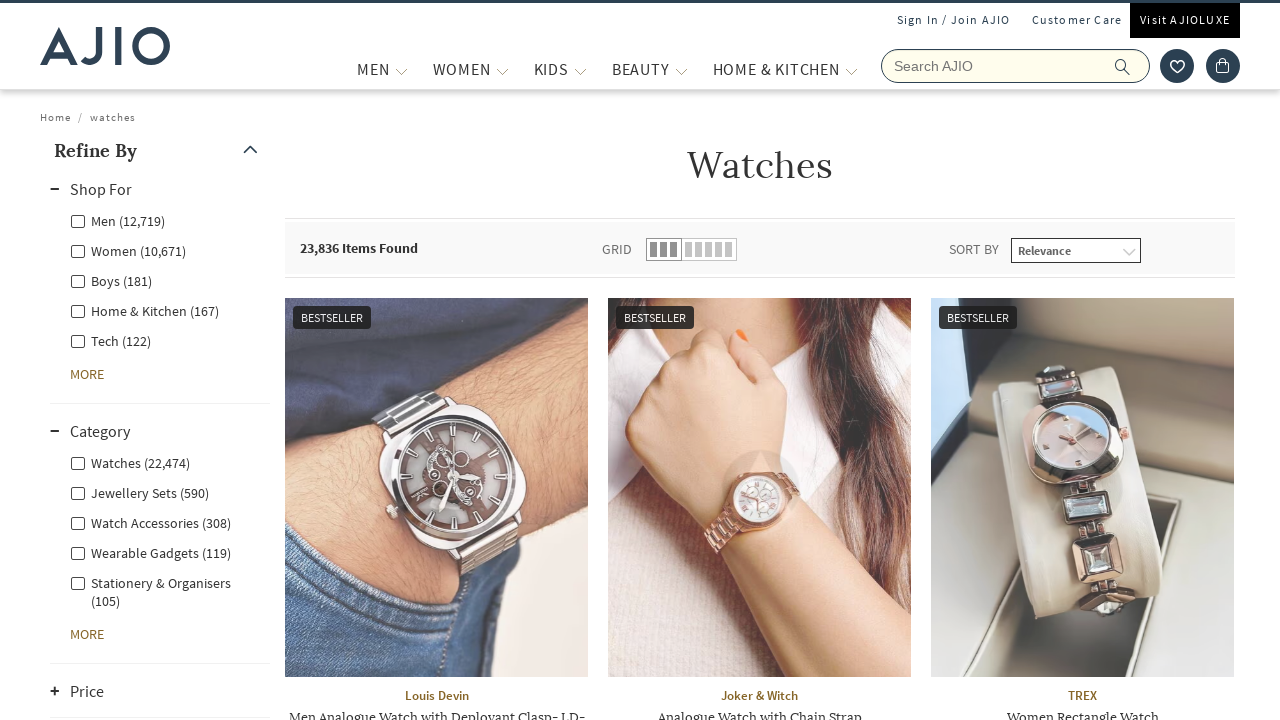

Search results with inventory count loaded
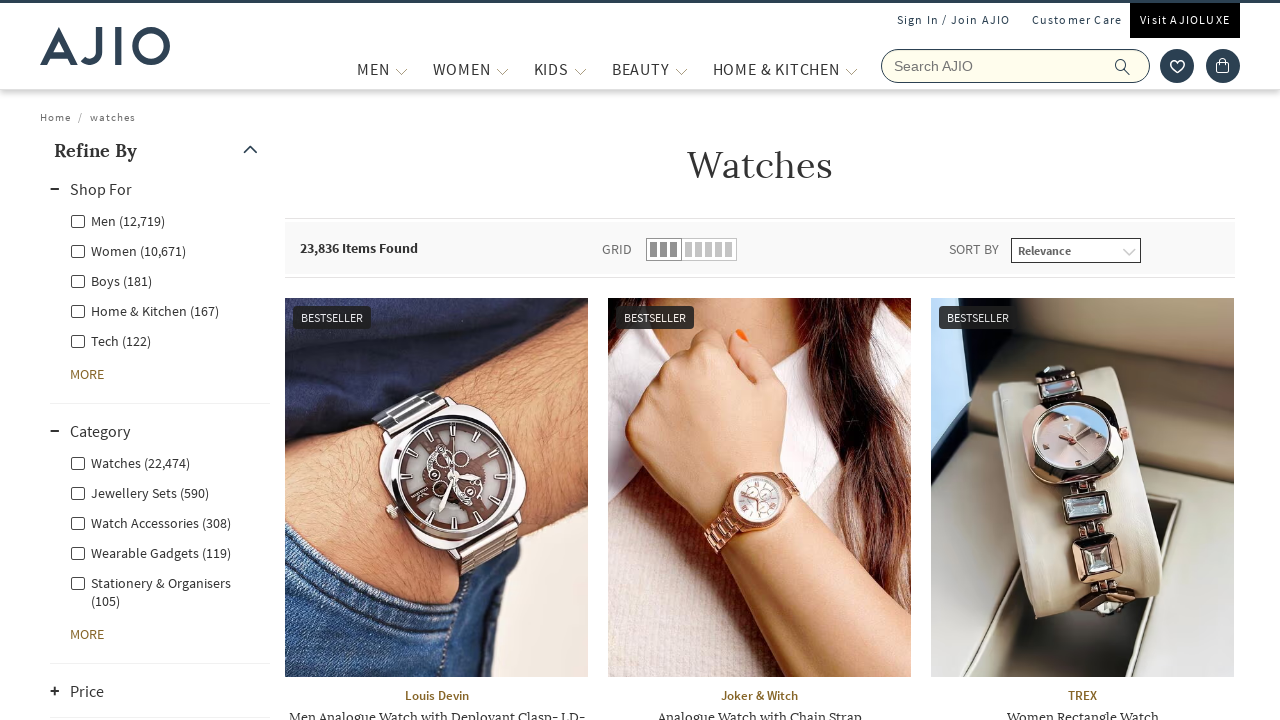

Verified inventory count element is visible
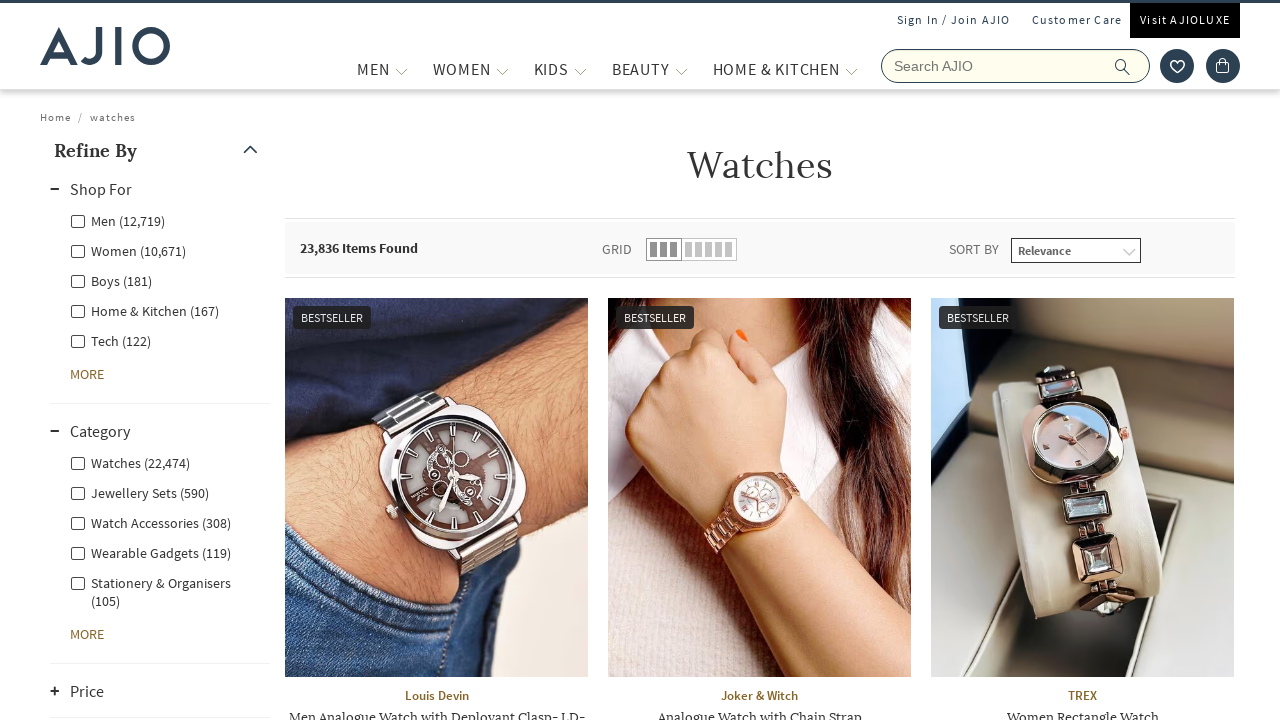

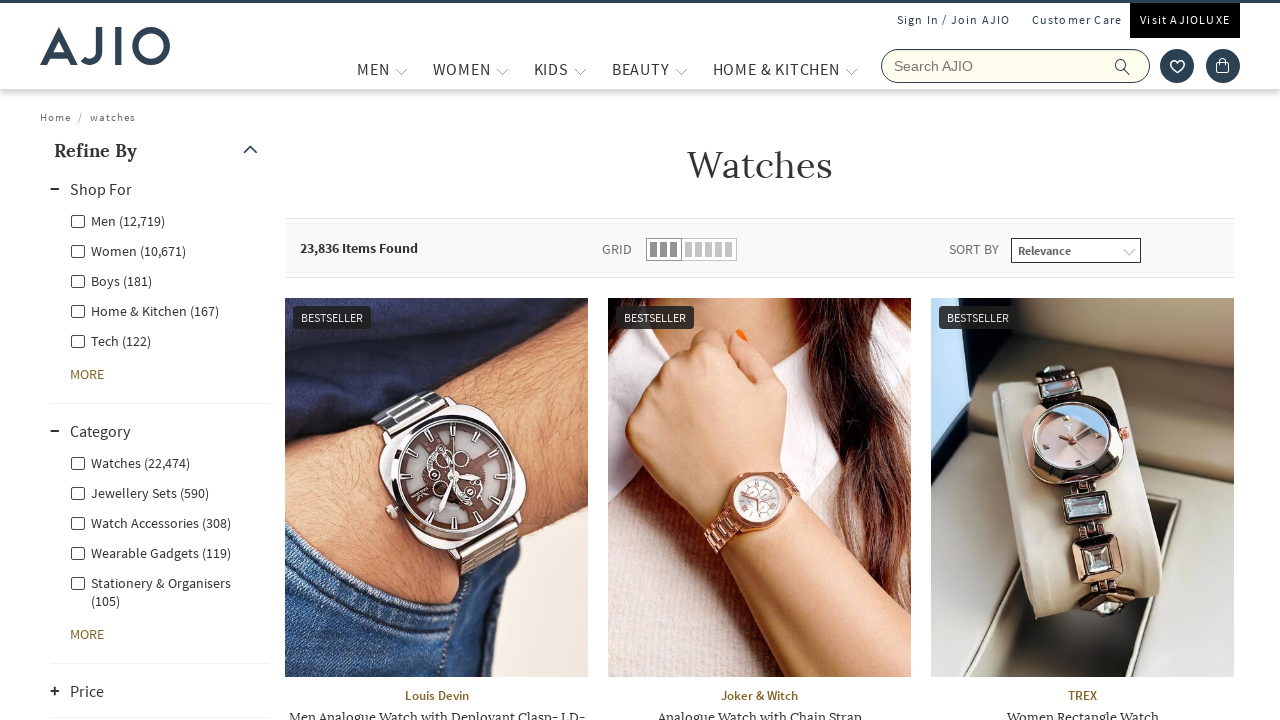